Tests switching between browser windows by opening a new window and switching back and forth between them

Starting URL: https://guinea-pig.webdriver.io/

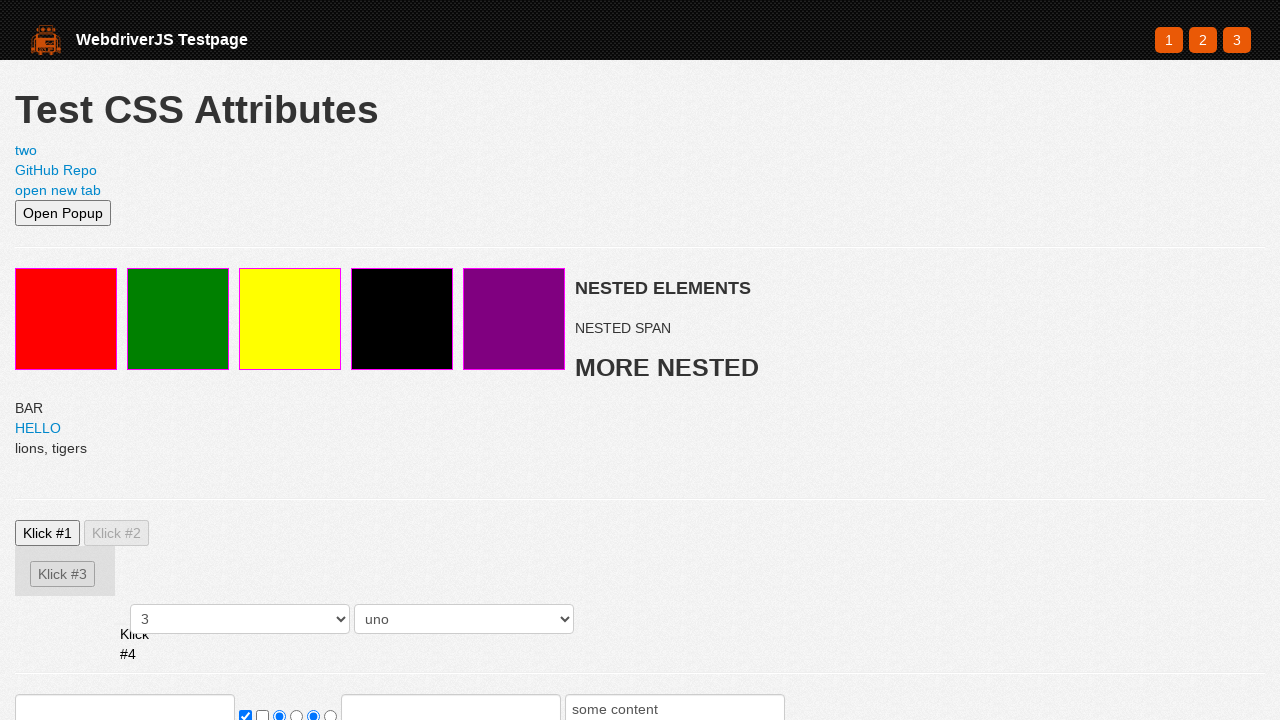

Opened a new browser page/tab
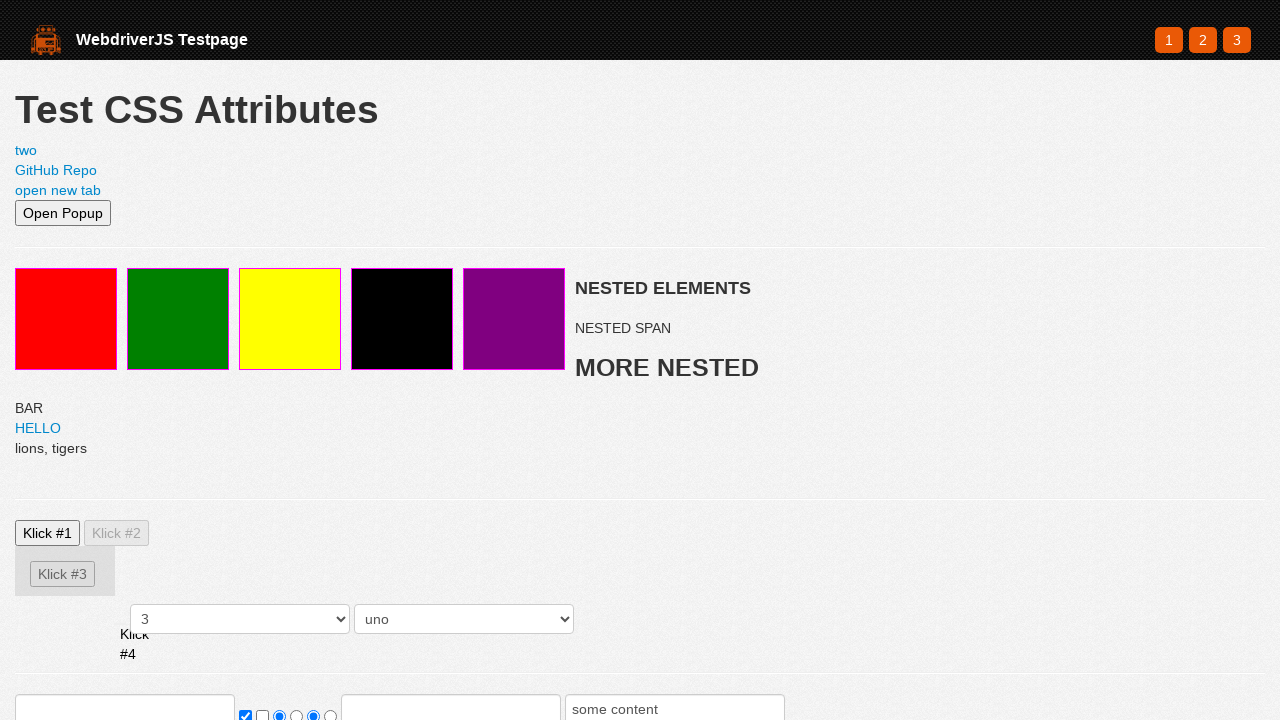

Navigated new page to https://webdriver.io
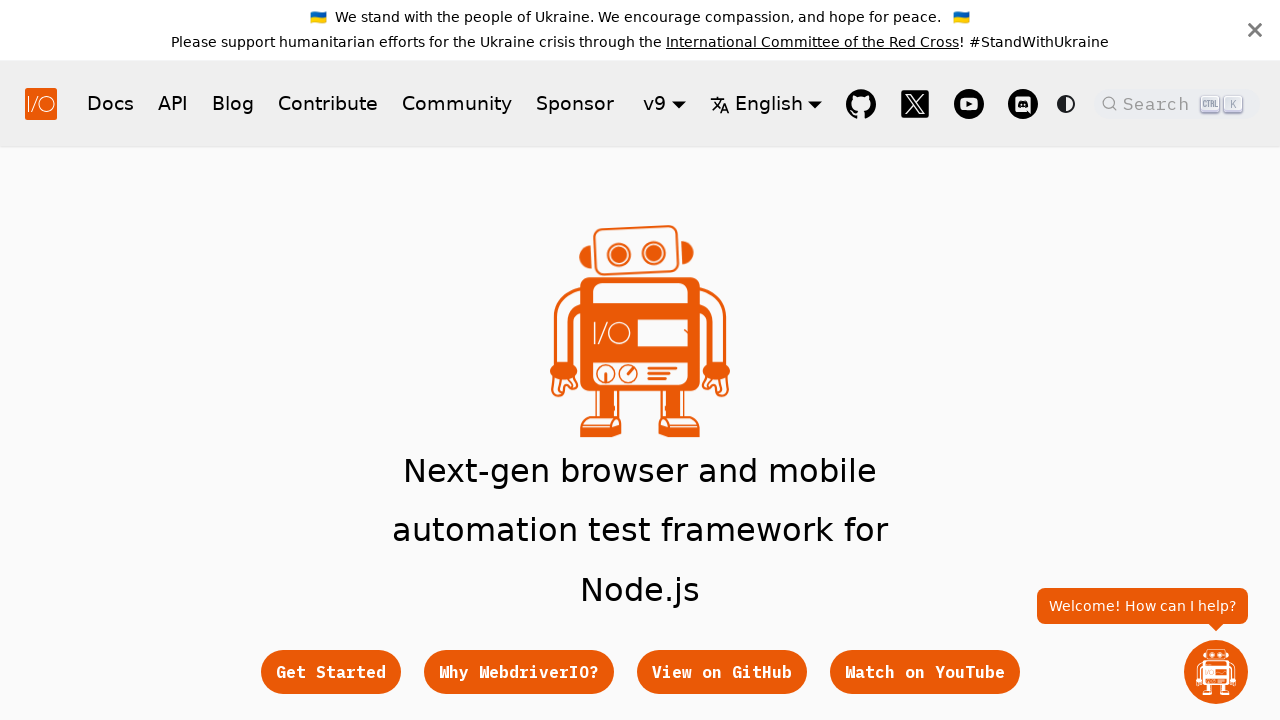

Waited for hero subtitle element to load on new page
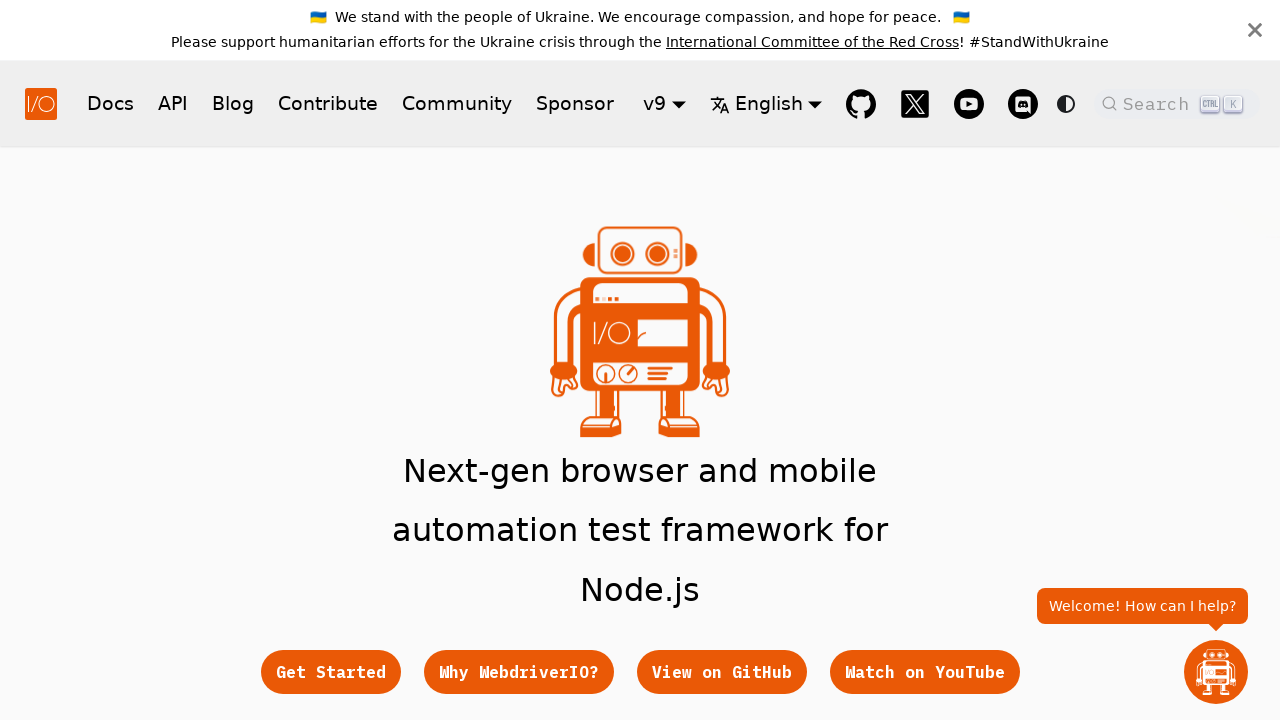

Verified hero subtitle is visible on new page
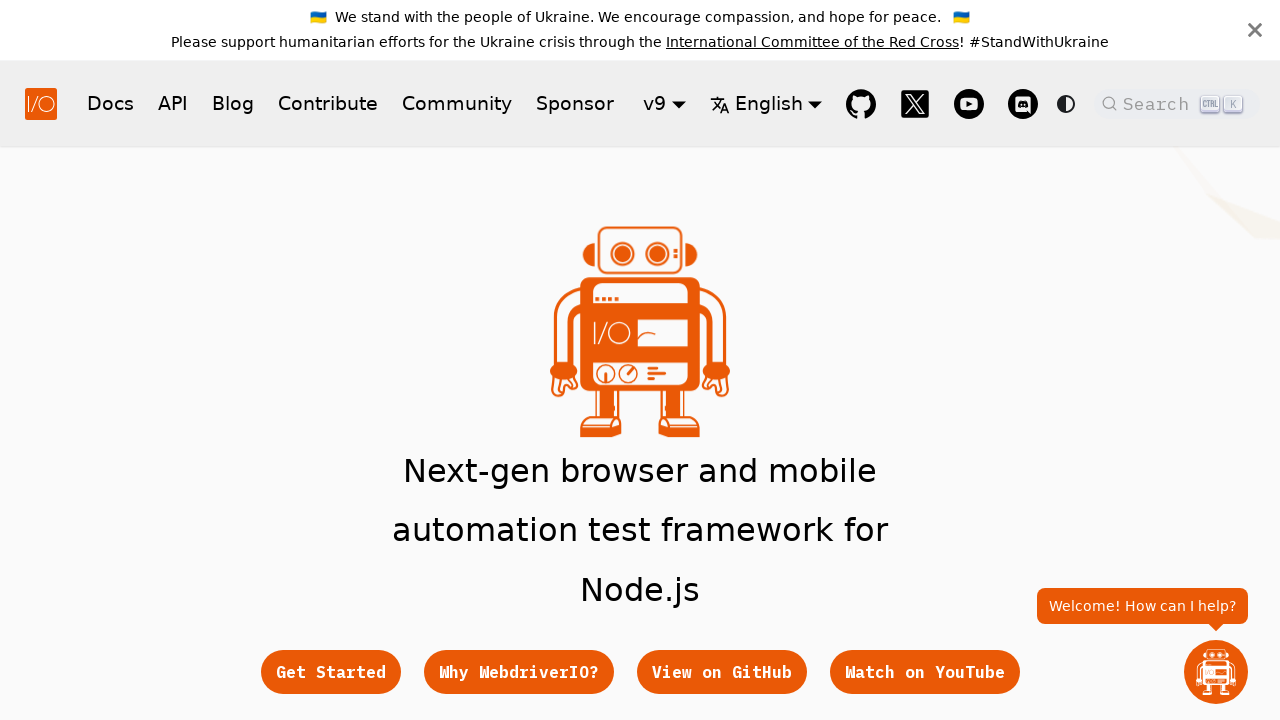

Switched back to original page by bringing it to front
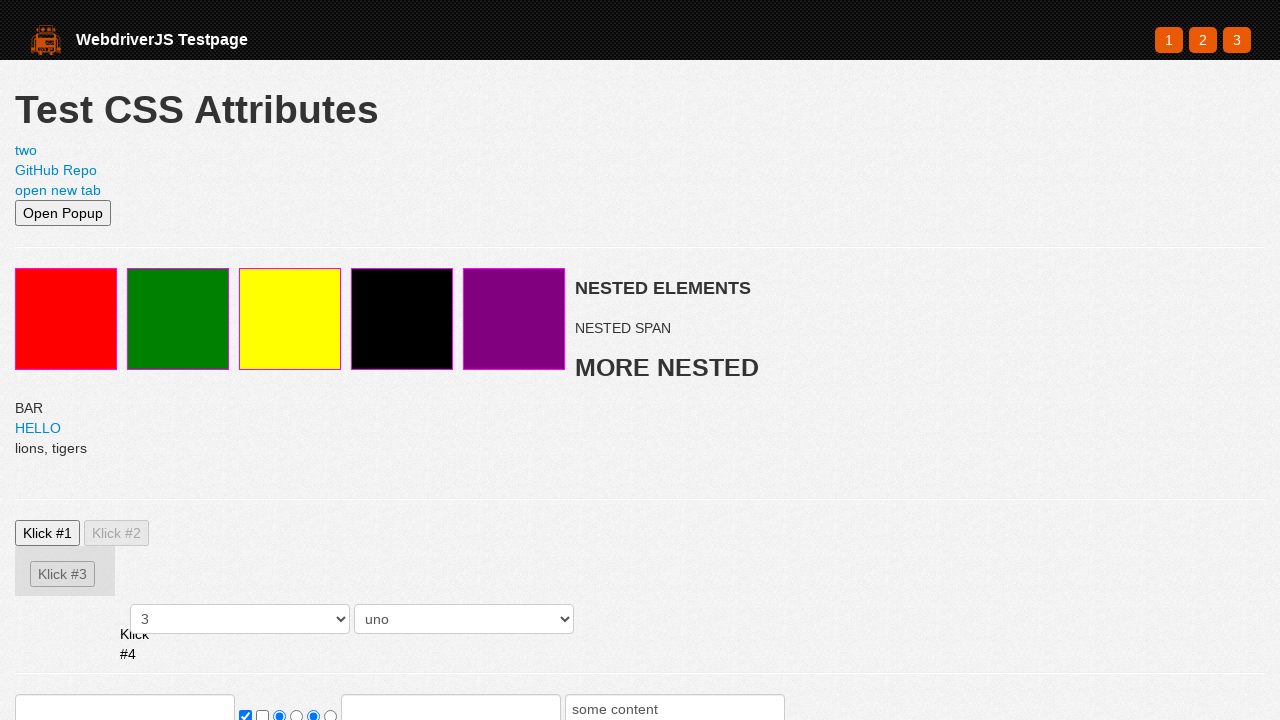

Waited for red element to load on original page
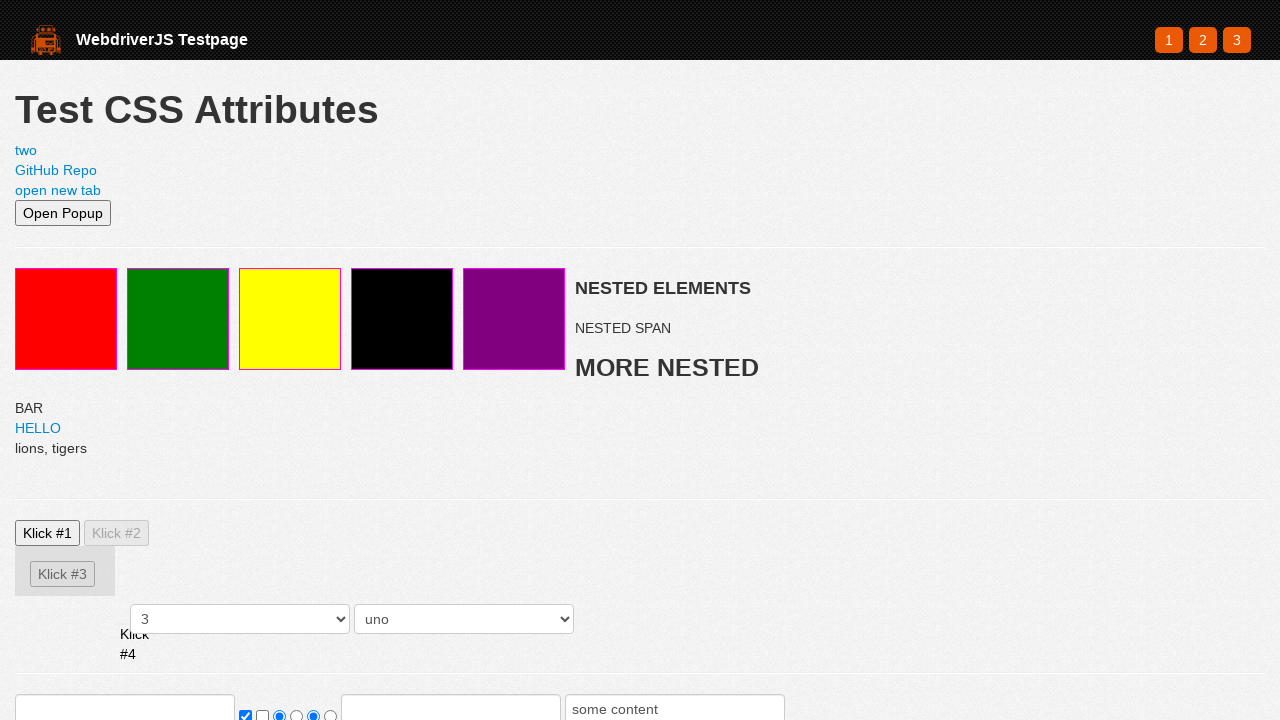

Verified red element is visible on original page
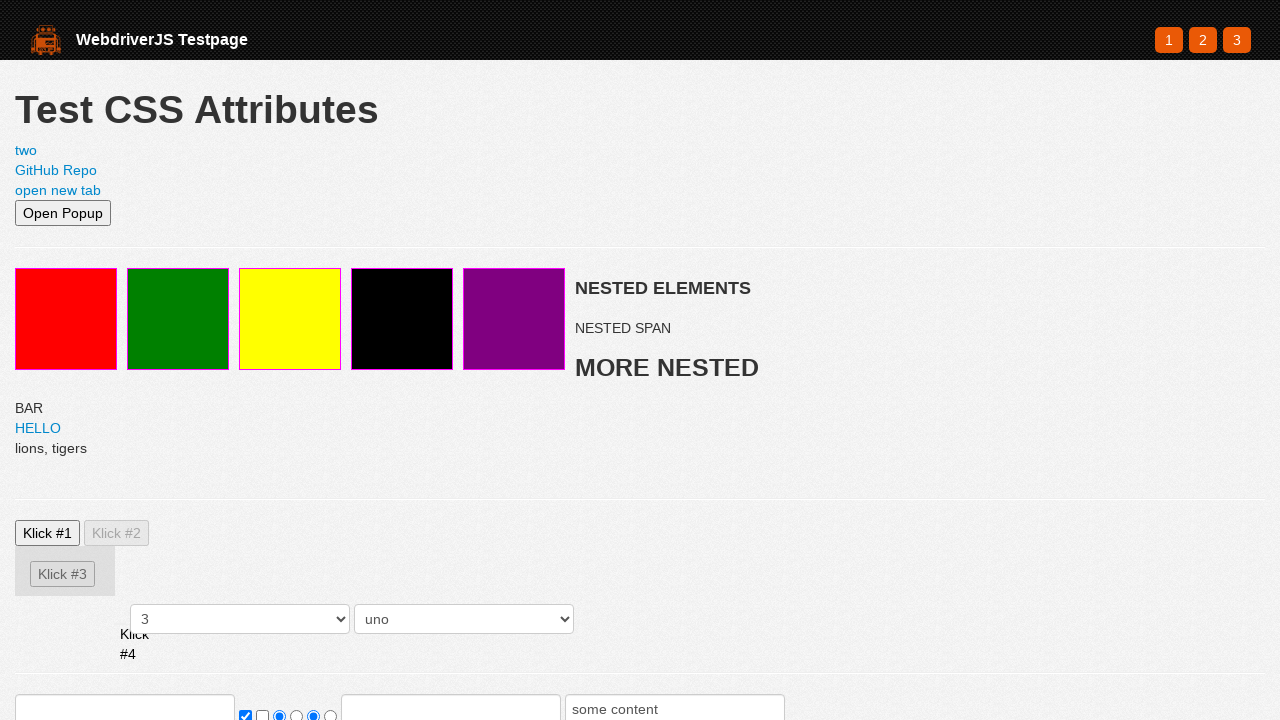

Switched back to new page by bringing it to front
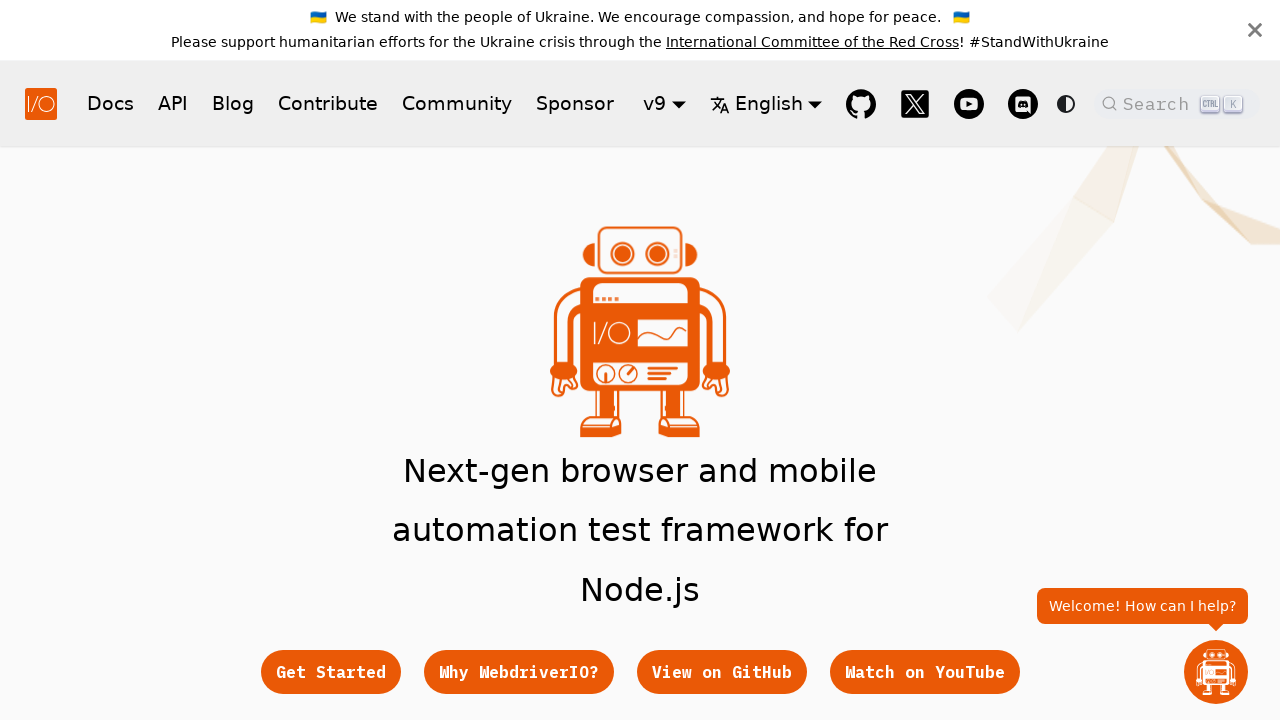

Verified hero subtitle is still visible on new page
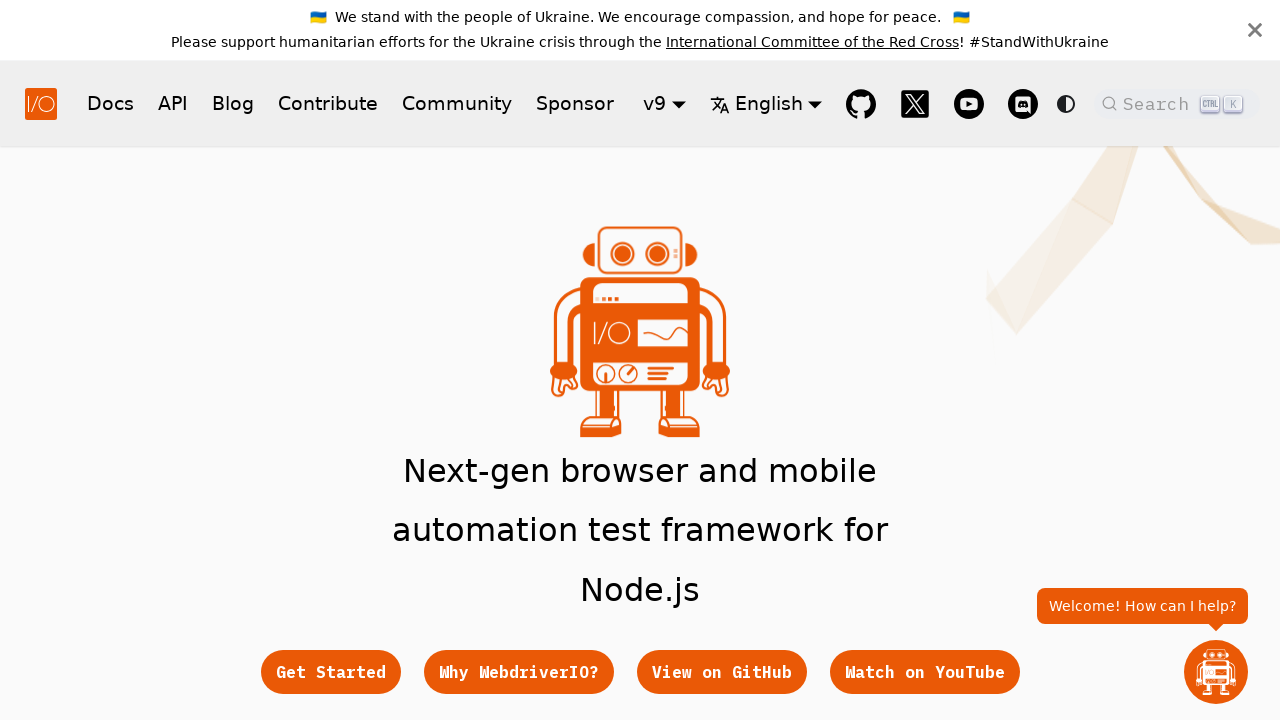

Closed the new page/tab
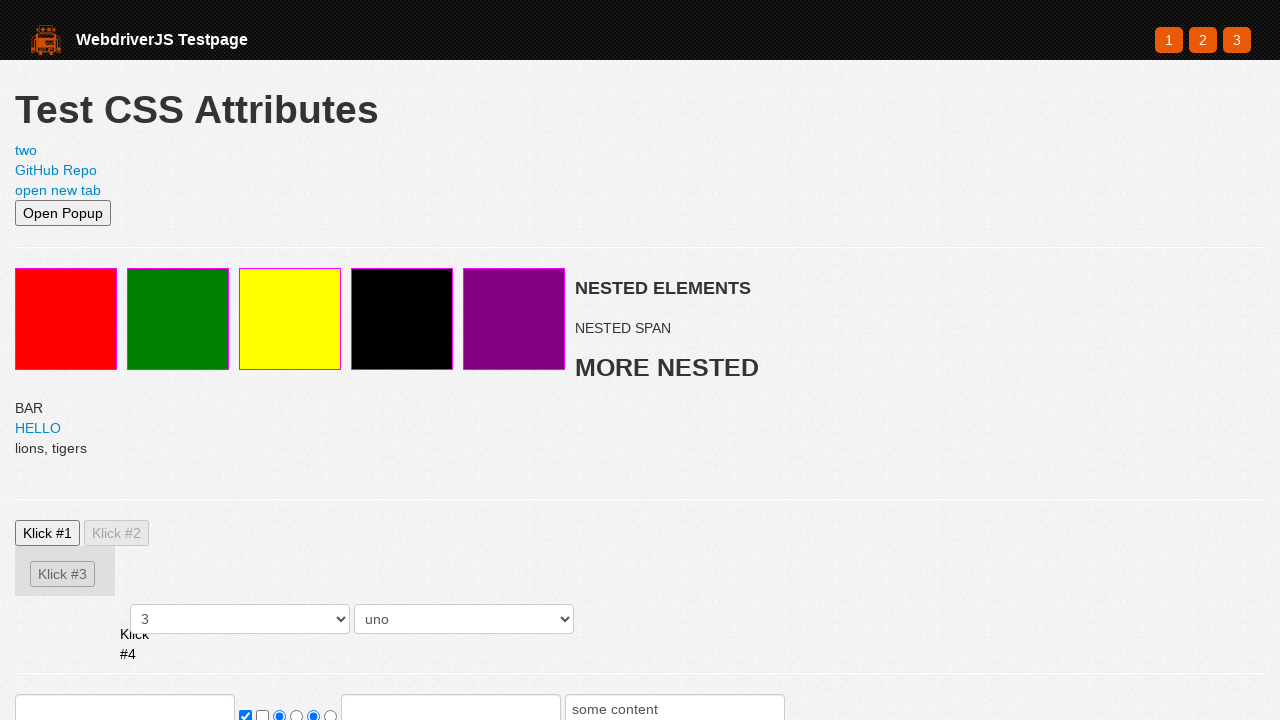

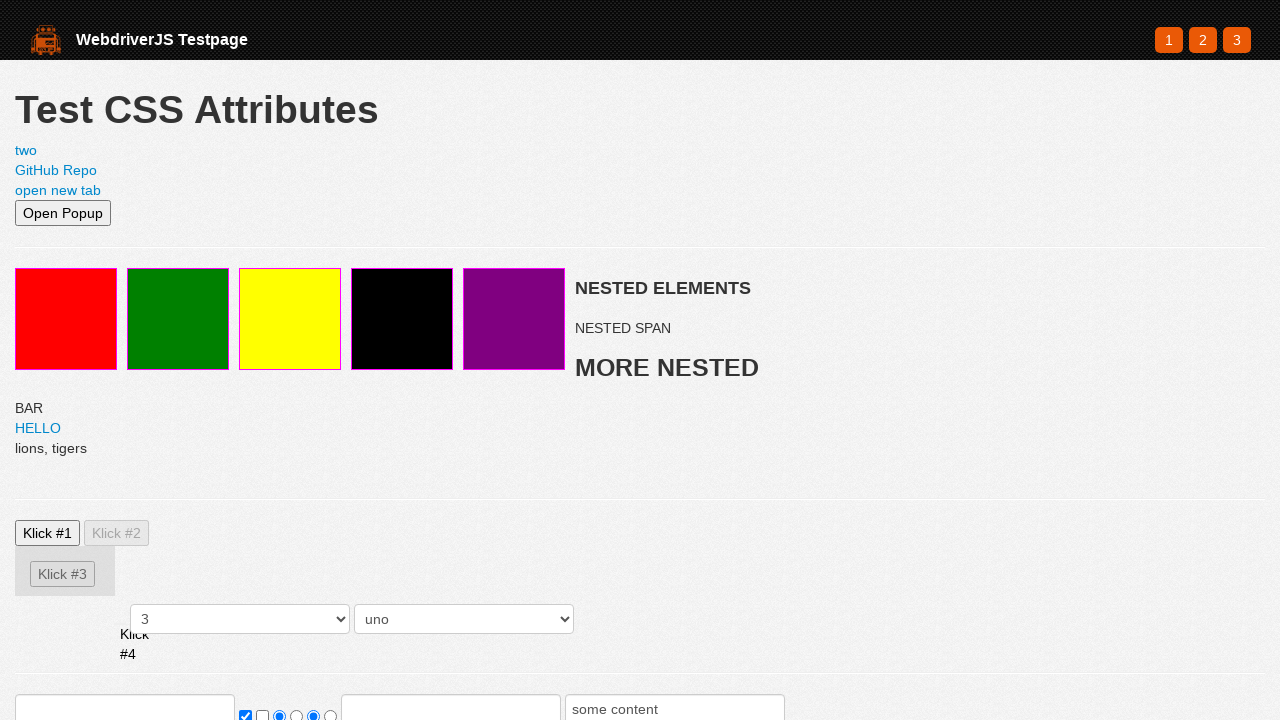